Tests FAQ accordion item 5 by clicking on it and verifying the answer text about extending rental and support phone is displayed correctly.

Starting URL: https://qa-scooter.praktikum-services.ru/

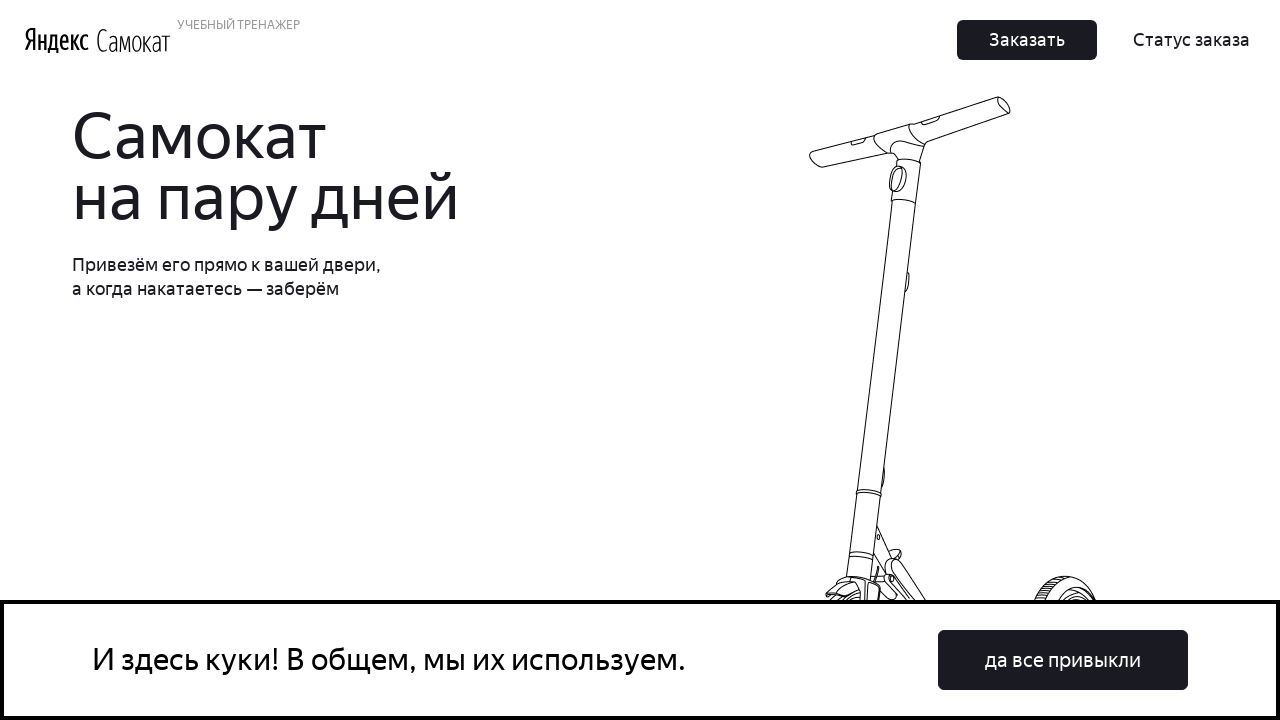

Scrolled FAQ item 5 into view
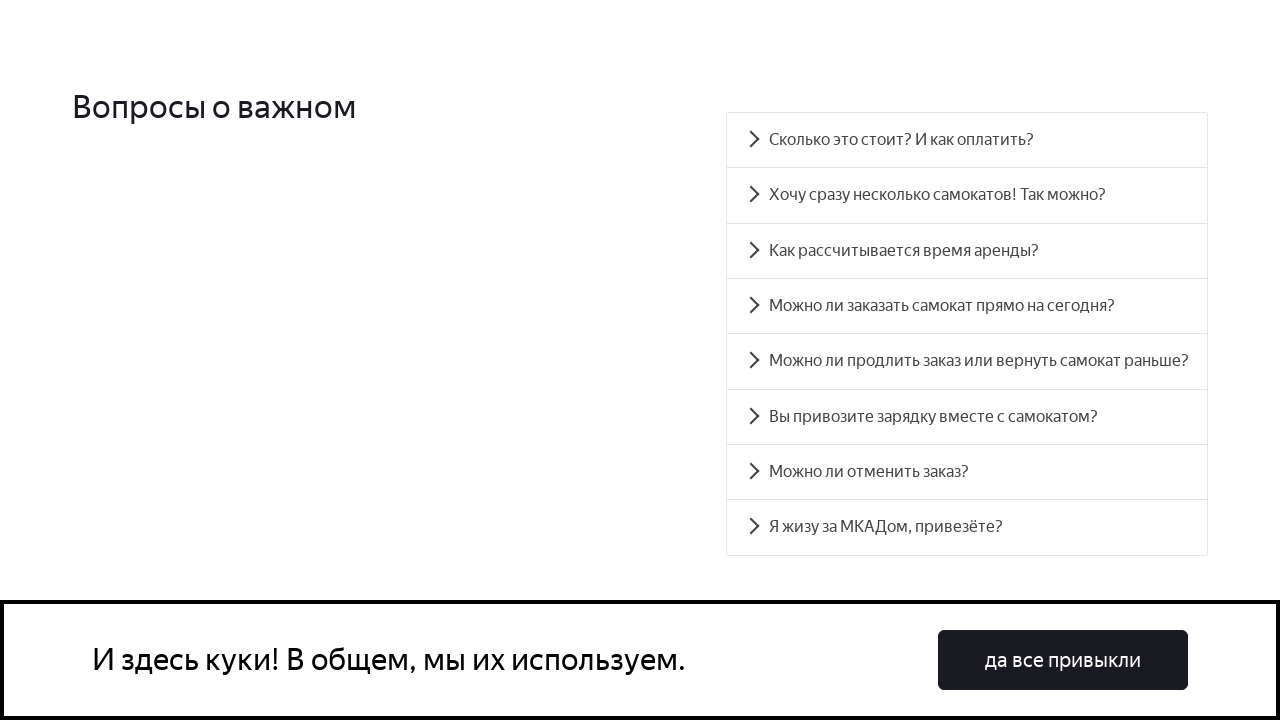

Clicked on FAQ item 5 at (967, 361) on xpath=//div[@class = 'accordion__item'][5]
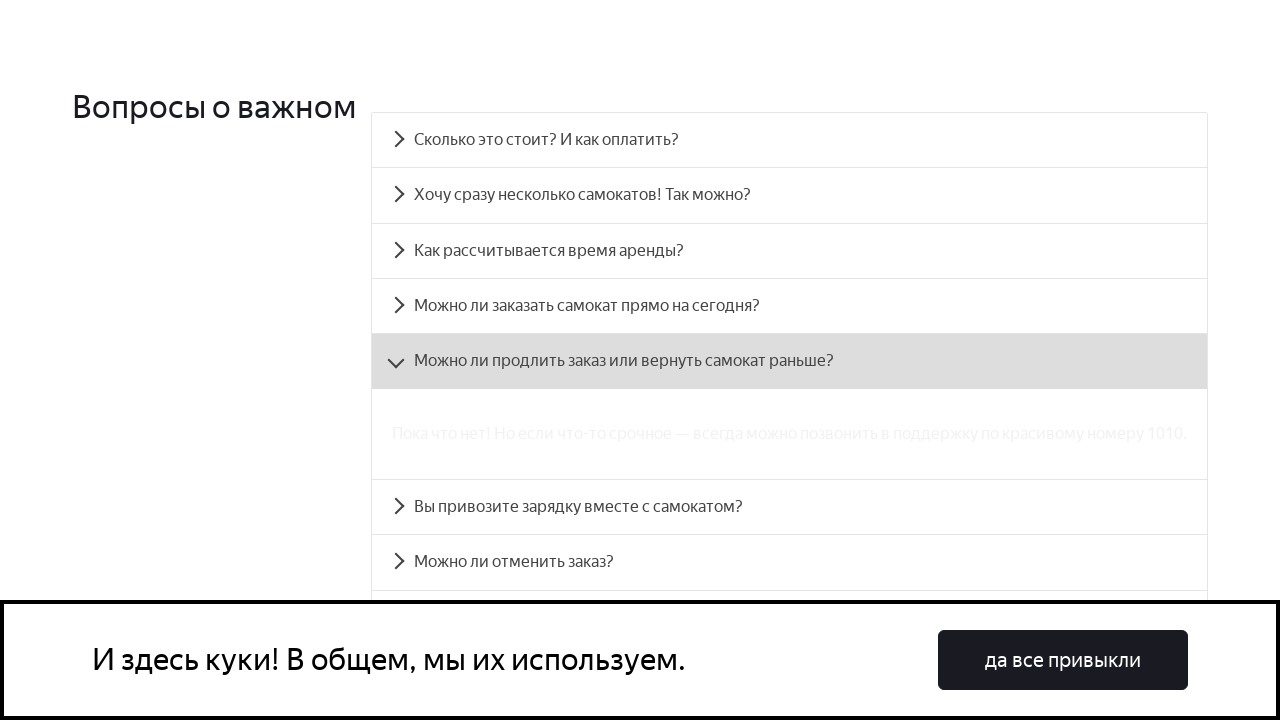

FAQ item 5 panel became visible with answer text about extending rental and support phone
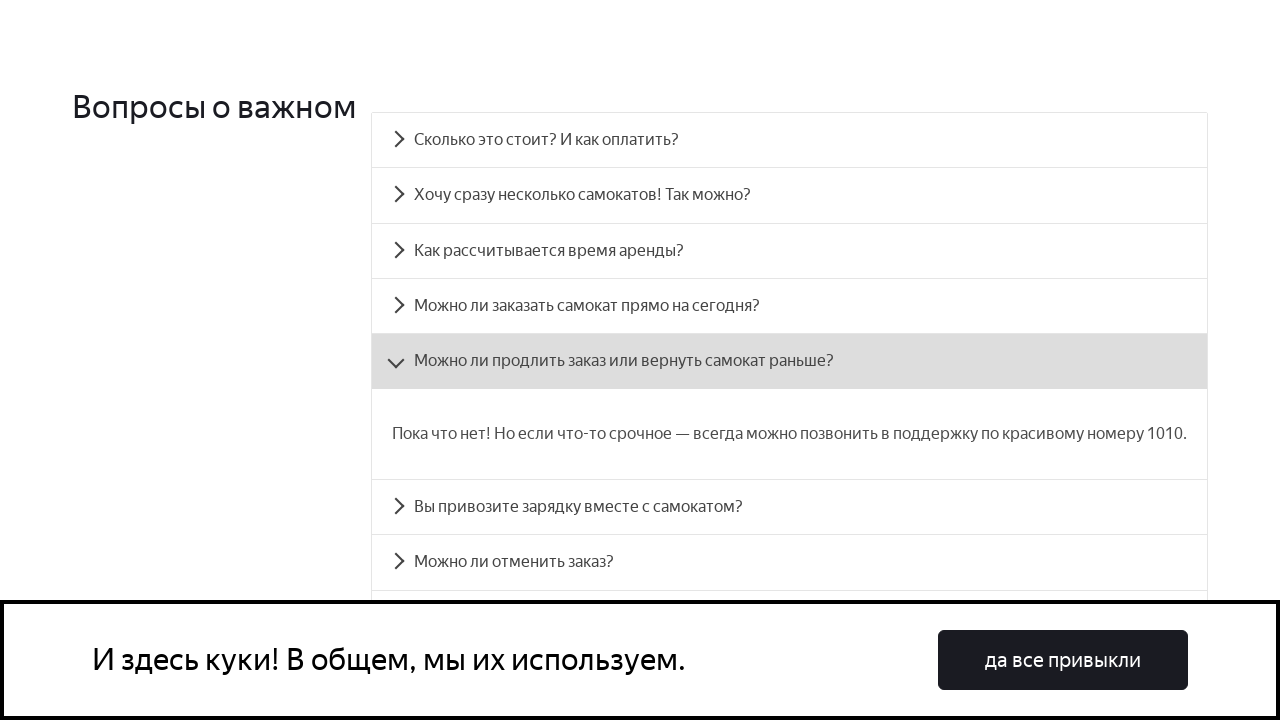

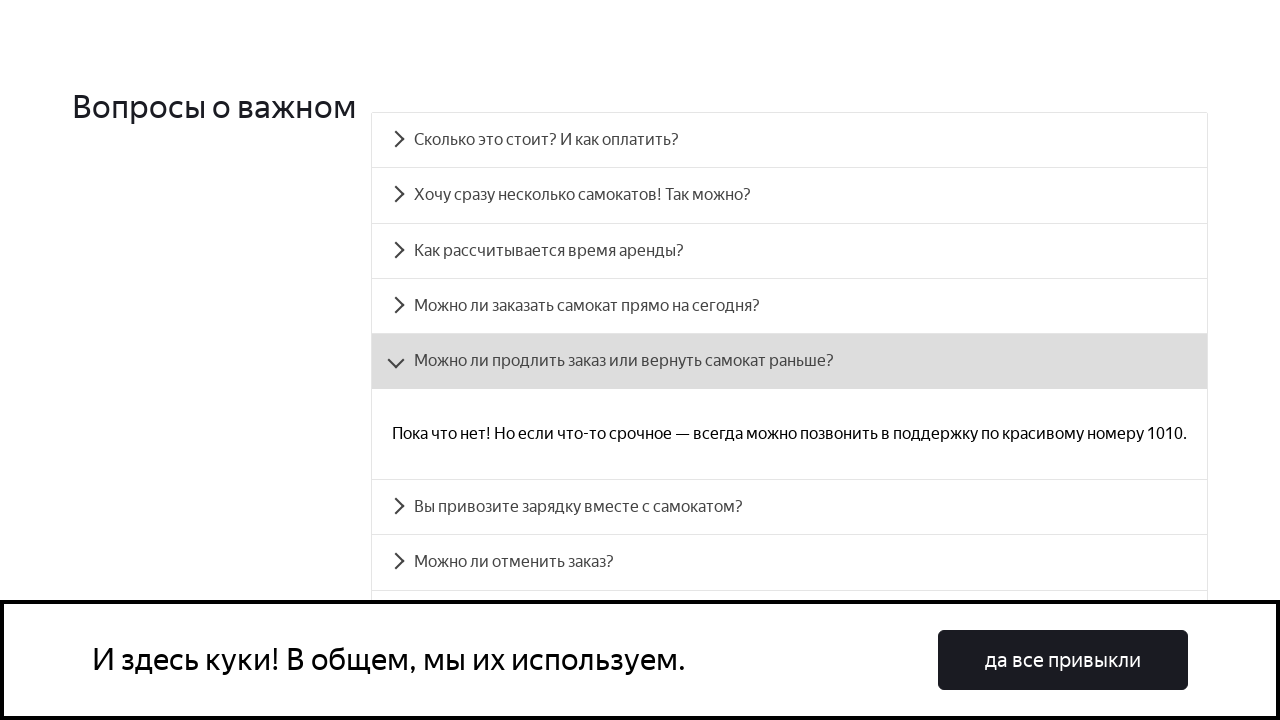